Tests various UI elements on a registration page including verifying page title, checking and unchecking a checkbox for Cricket hobby, and navigating to WebTable page

Starting URL: https://demo.automationtesting.in/Register.html

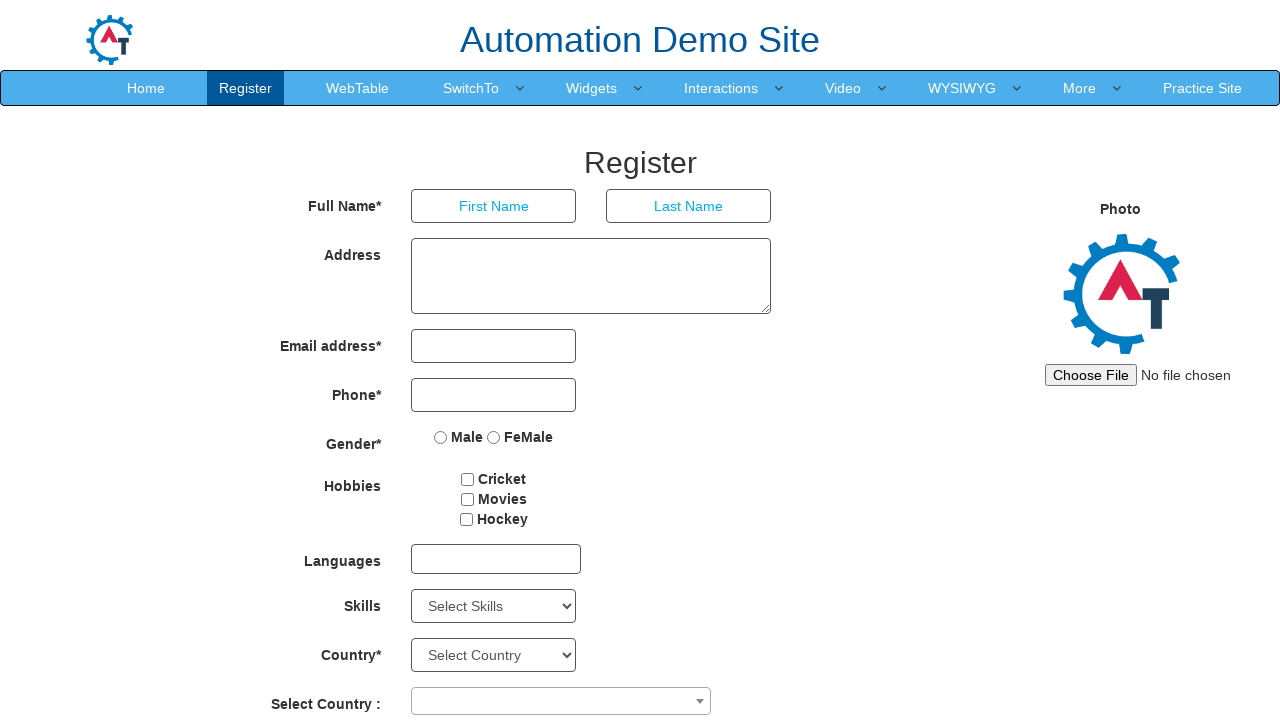

Located Cricket checkbox element
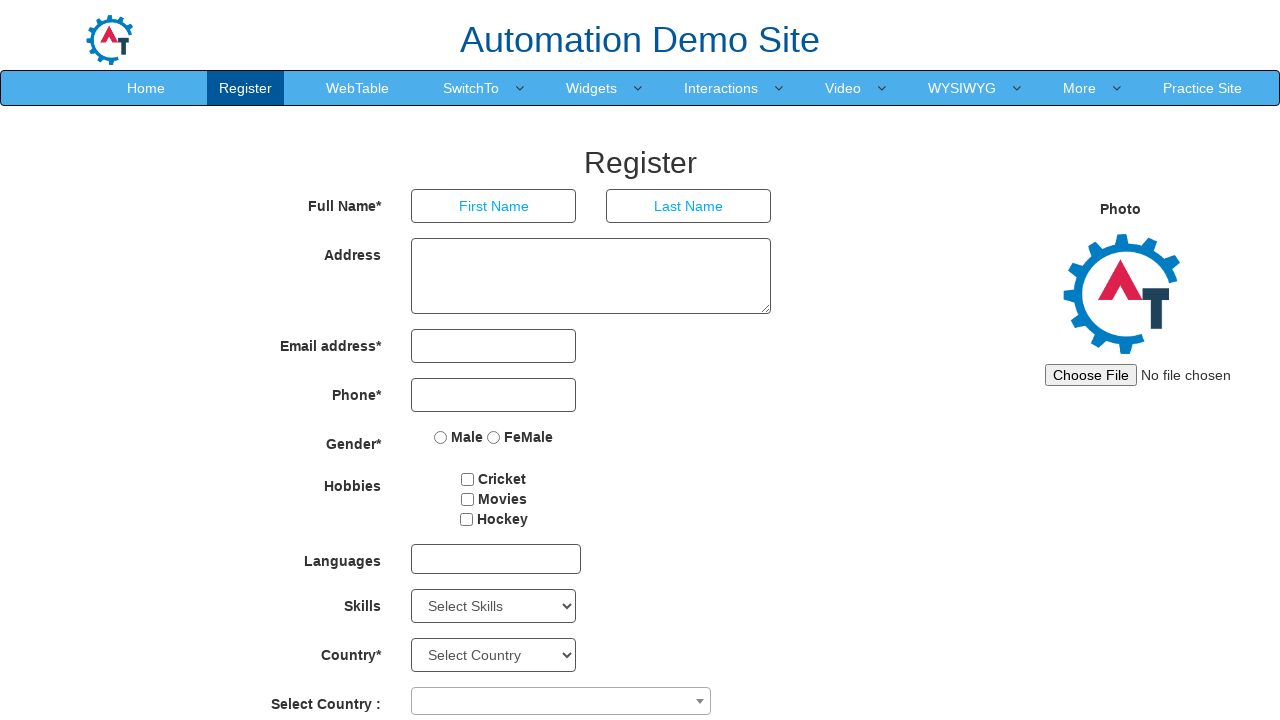

Verified Cricket checkbox is not initially selected
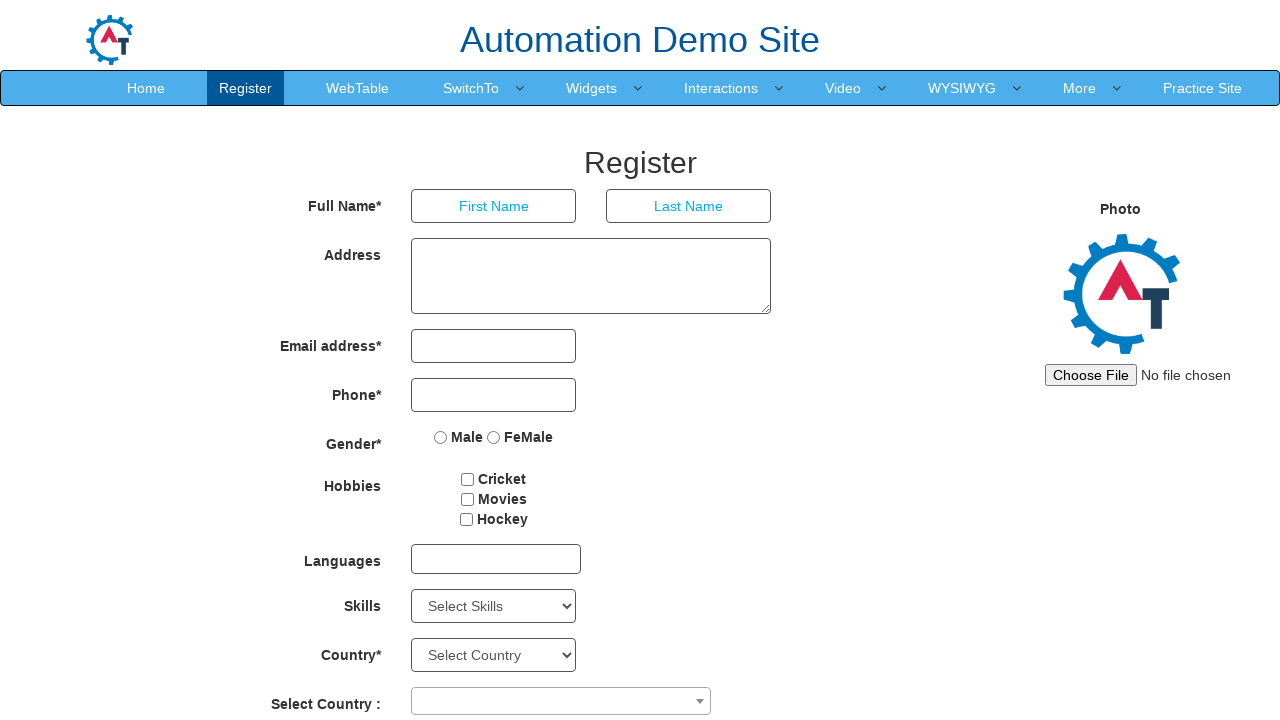

Clicked Cricket checkbox to select it at (468, 479) on input[value='Cricket']
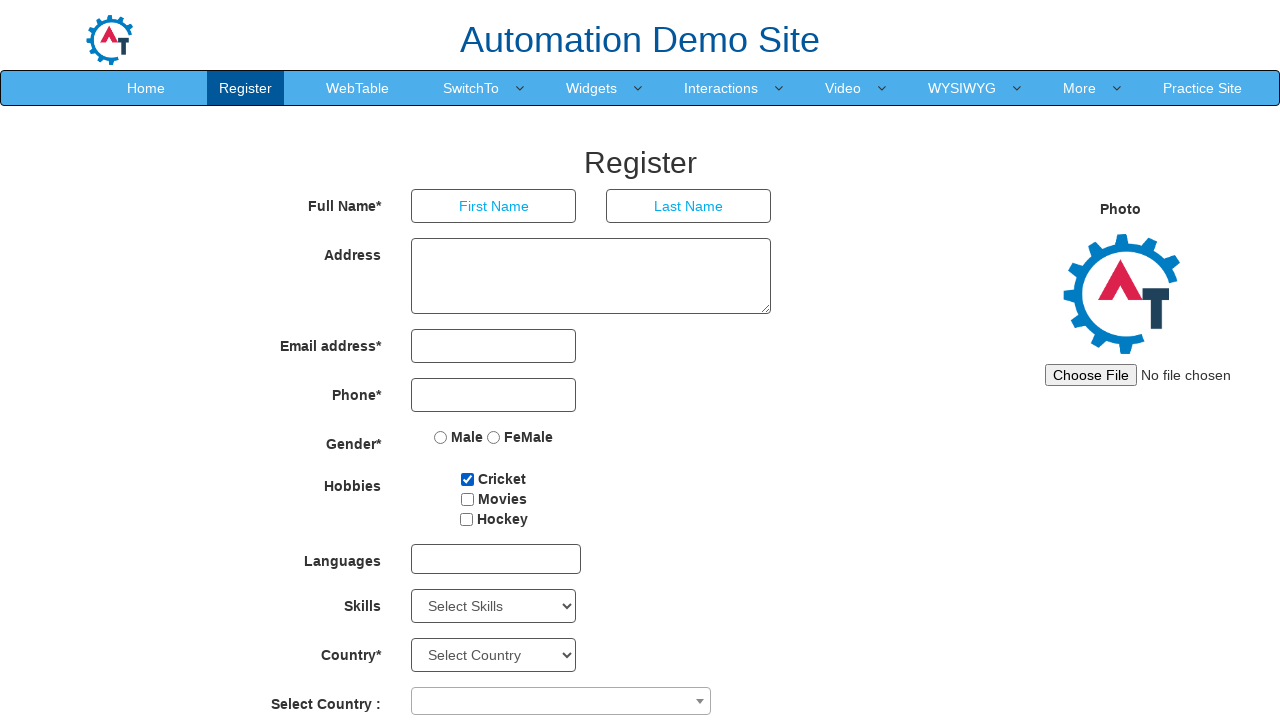

Verified Cricket checkbox is now selected
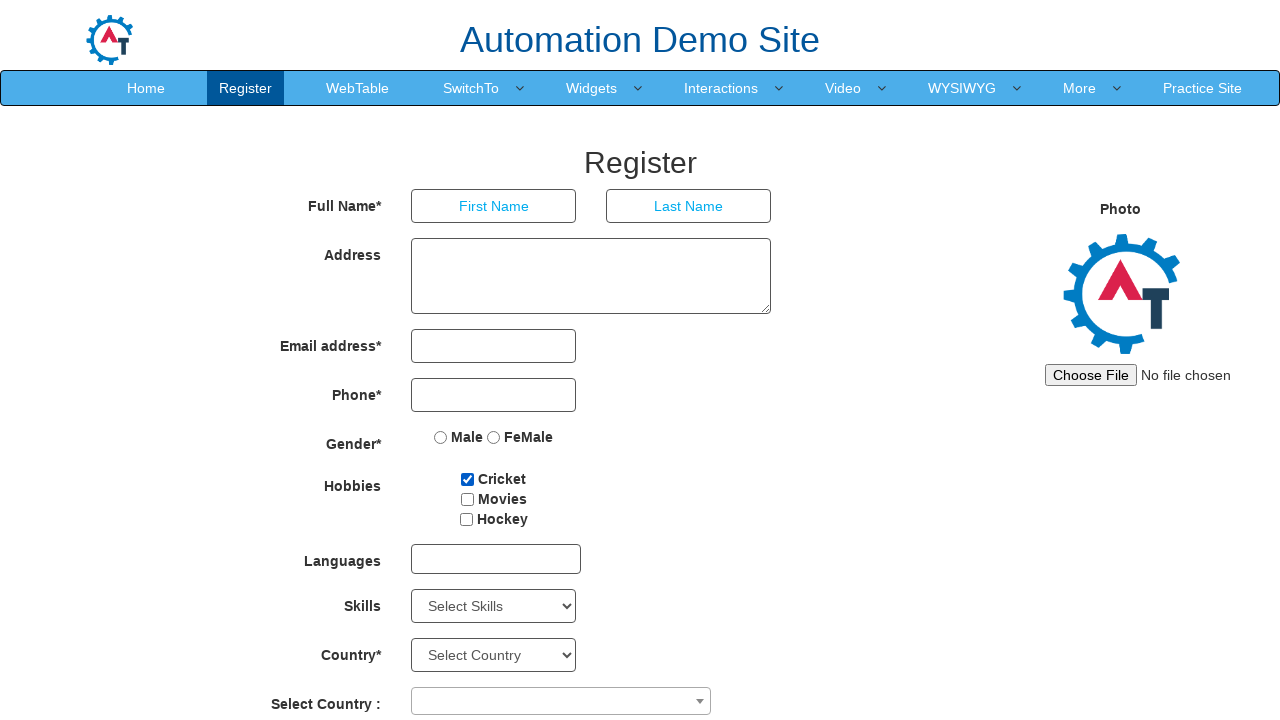

Clicked on WebTable link to navigate to different page at (358, 88) on a:has-text('WebTable')
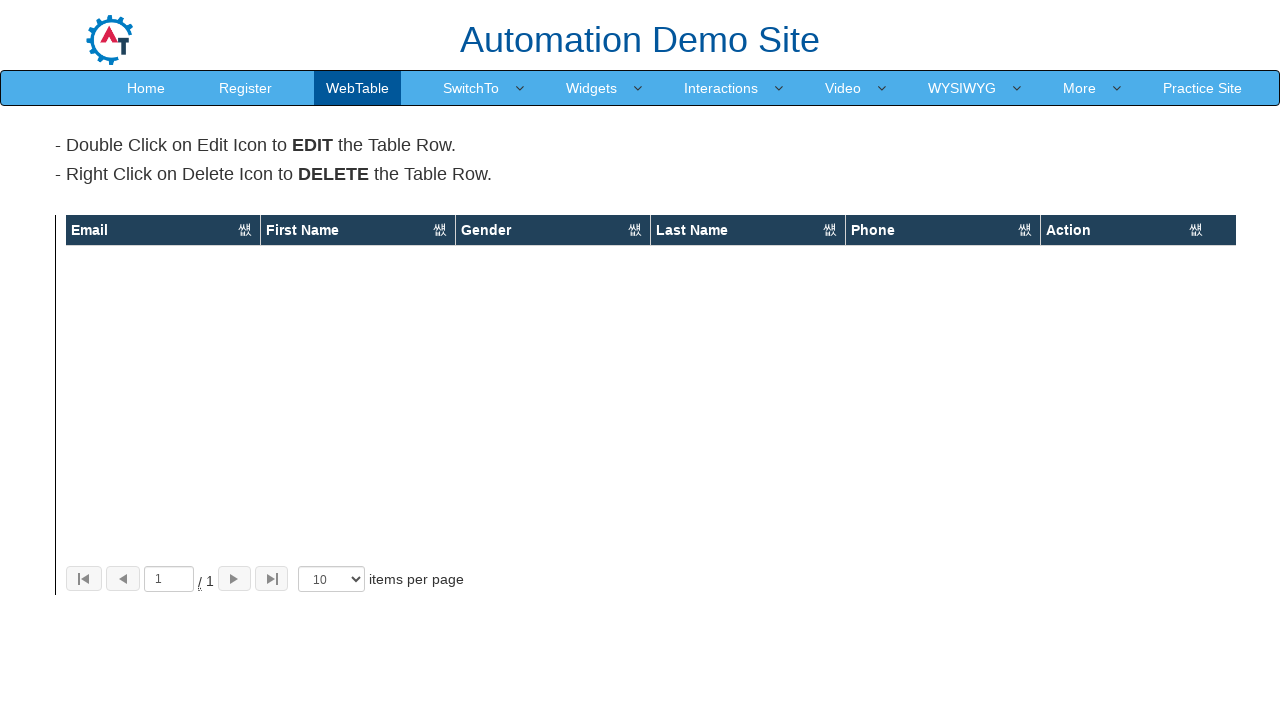

Waited for navigation to complete and page to reach networkidle state
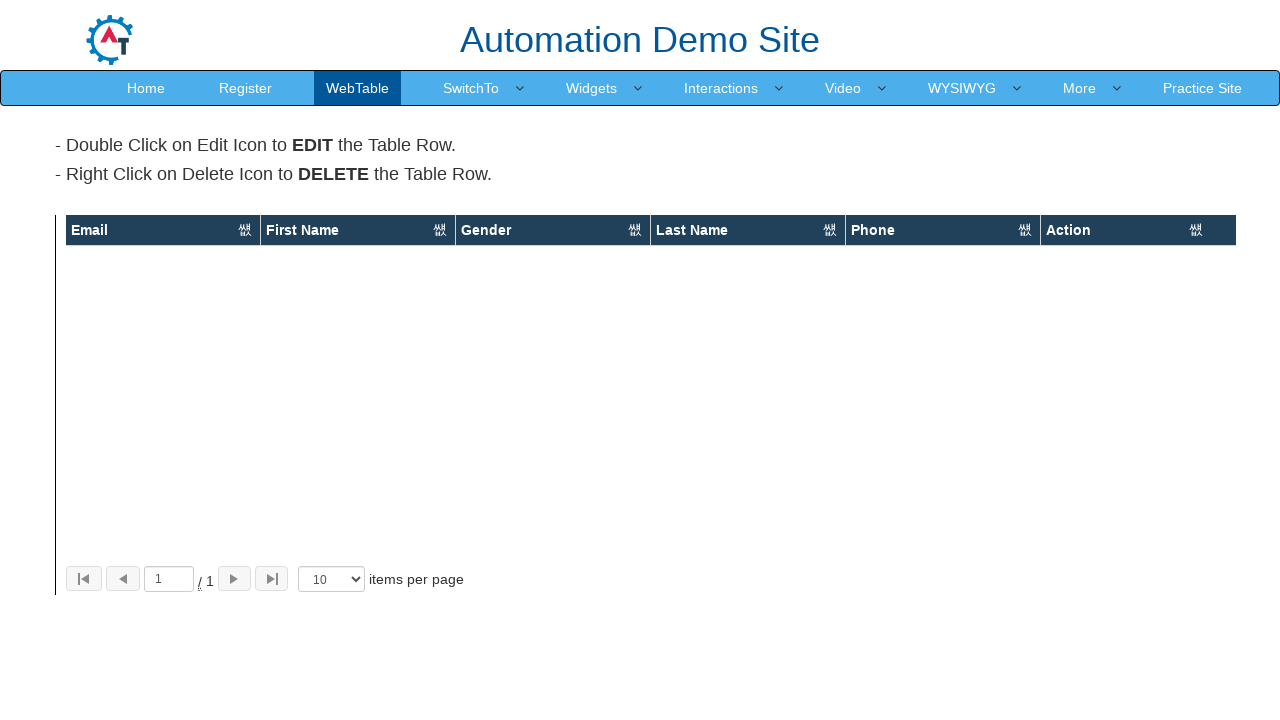

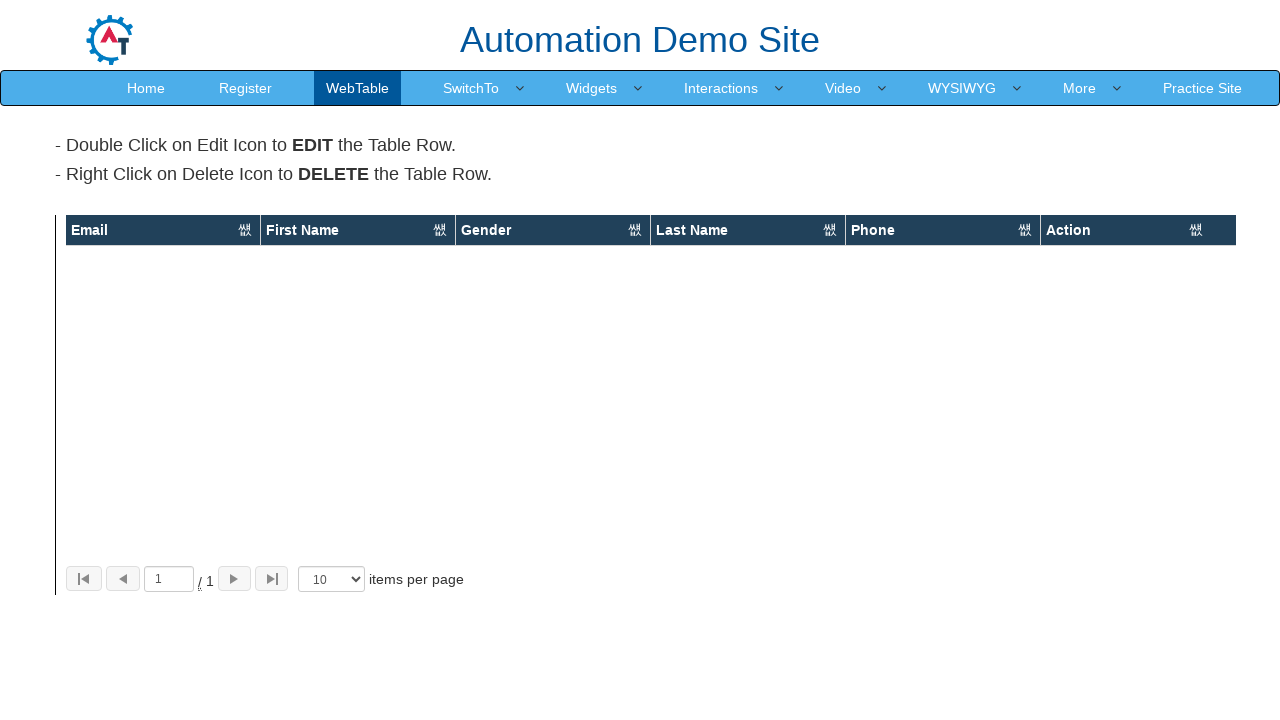